Tests checkbox functionality by checking the initial state of a checkbox, clicking it to toggle its state, and verifying the state has changed.

Starting URL: https://the-internet.herokuapp.com/checkboxes

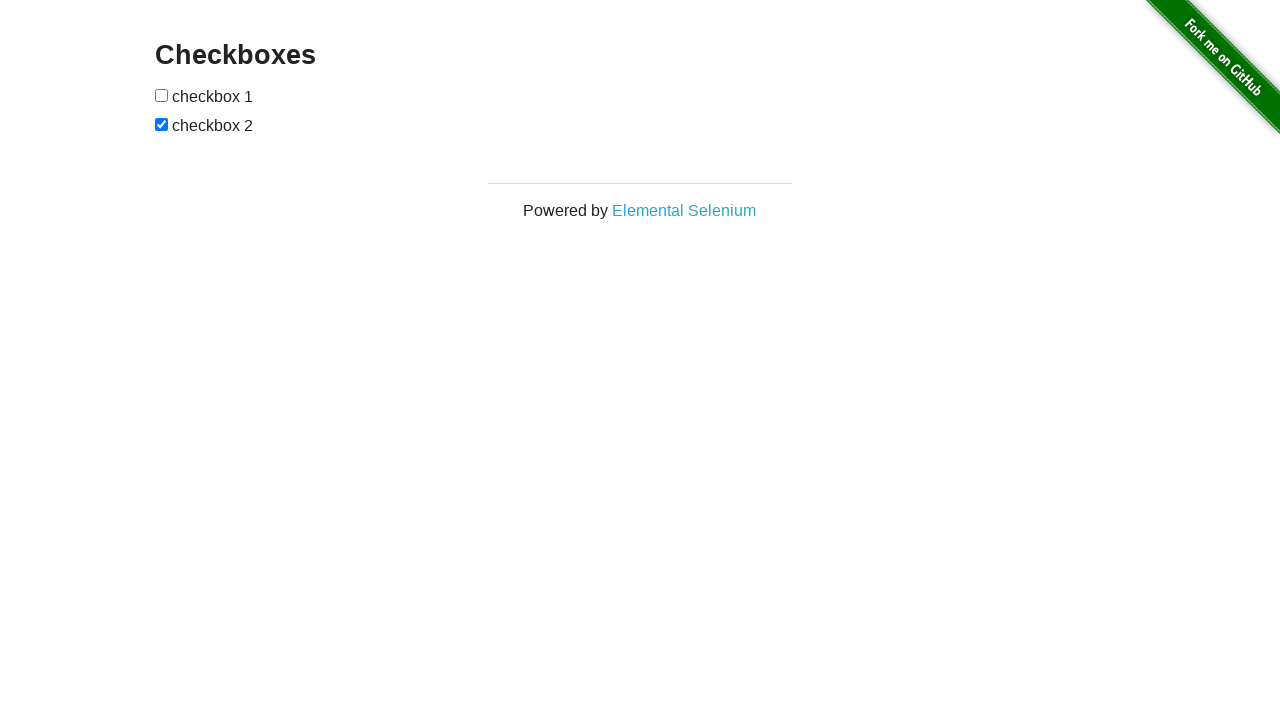

Located the first checkbox element
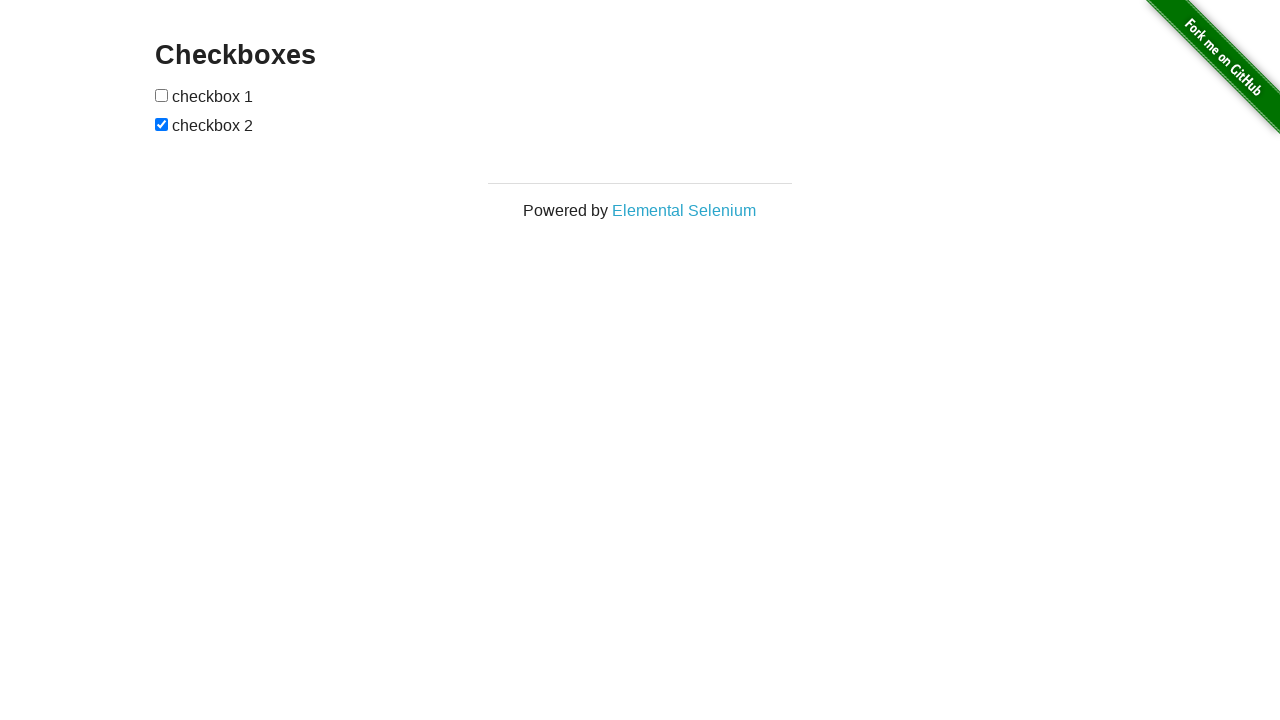

Verified checkbox is ready and visible
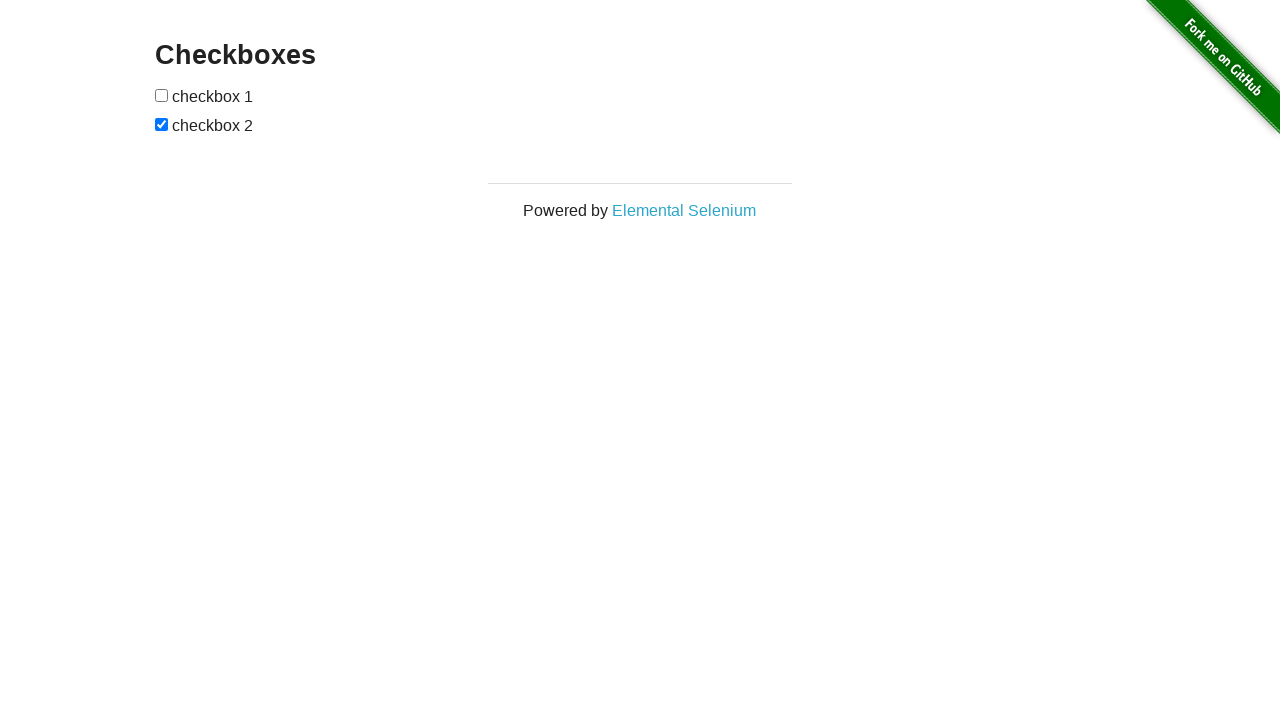

Clicked the checkbox to toggle its state at (162, 95) on xpath=//input[@type="checkbox"][1]
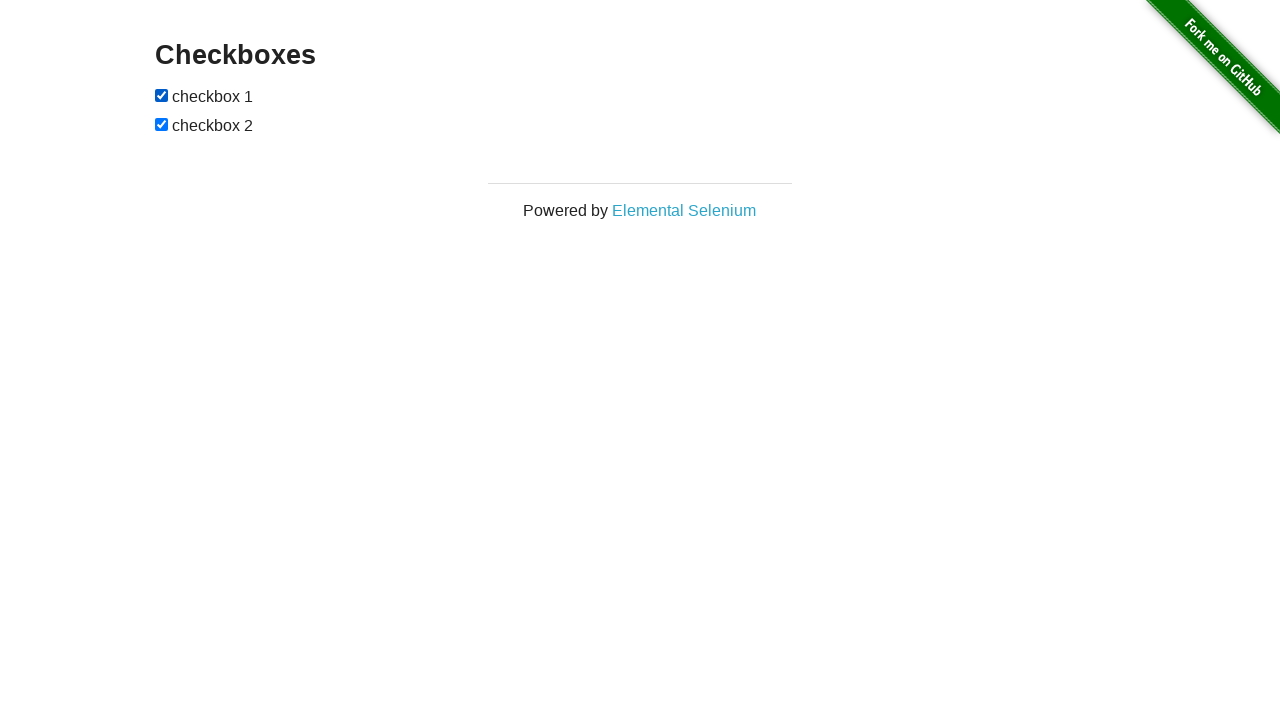

Waited for checkbox state change to be visible
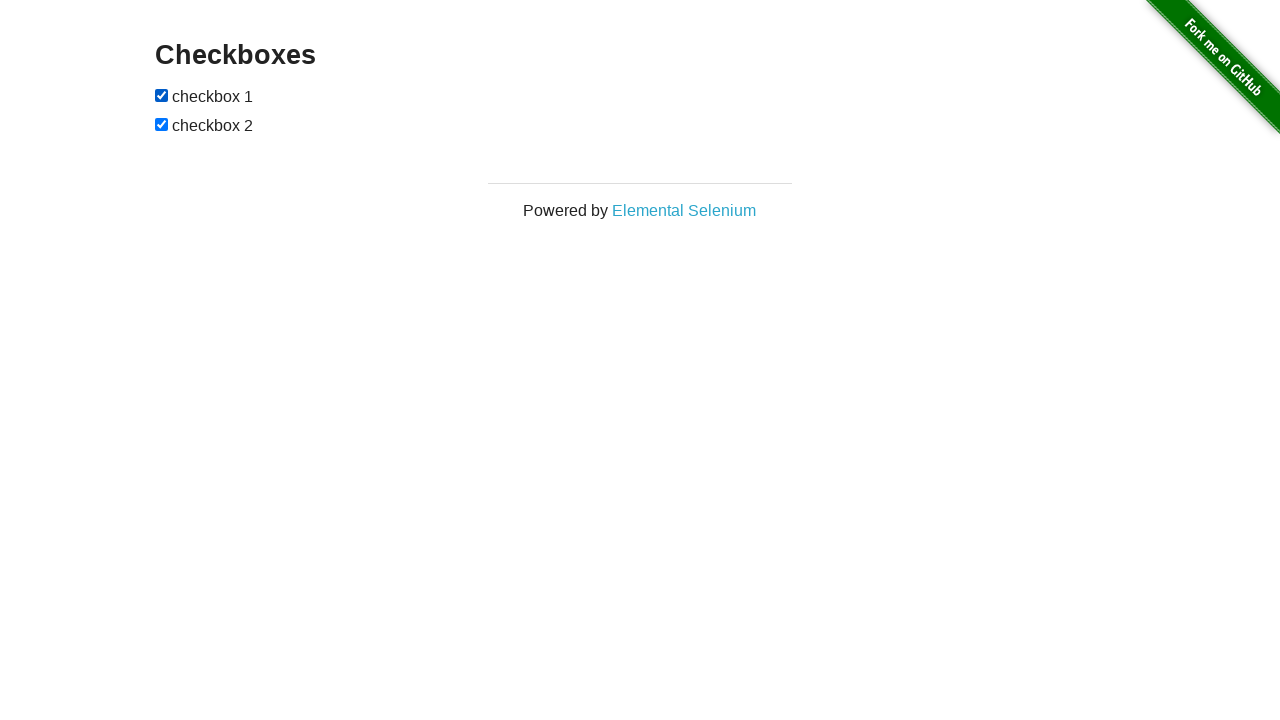

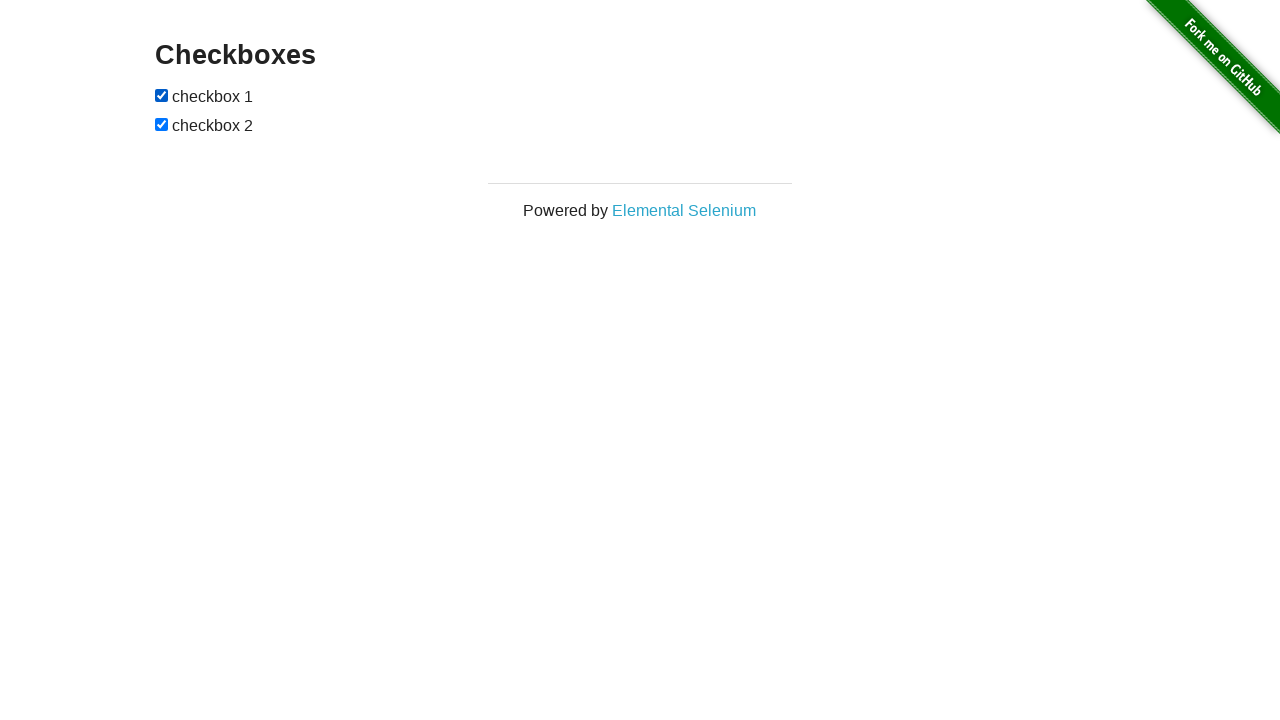